Tests the "Right Click Me" button on DemoQA buttons page by right-clicking it and verifying the right click message appears

Starting URL: https://demoqa.com/elements

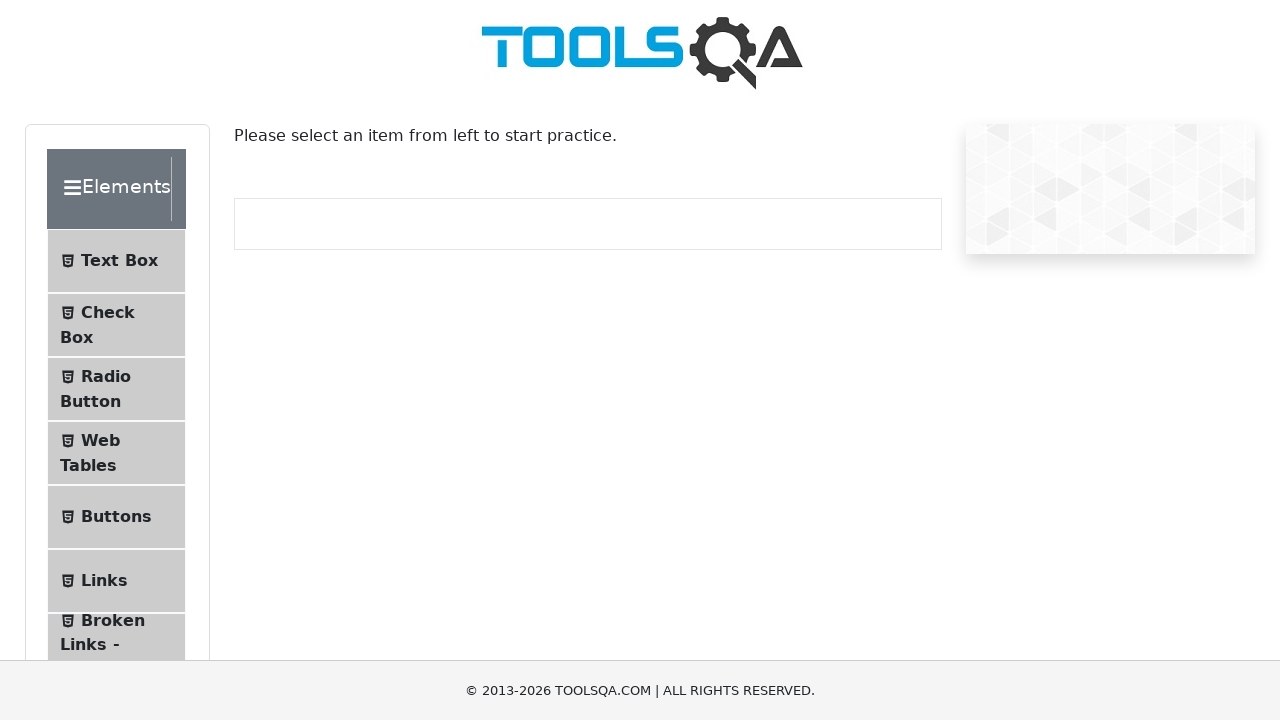

Clicked the Buttons menu item at (116, 517) on li:has-text('Buttons')
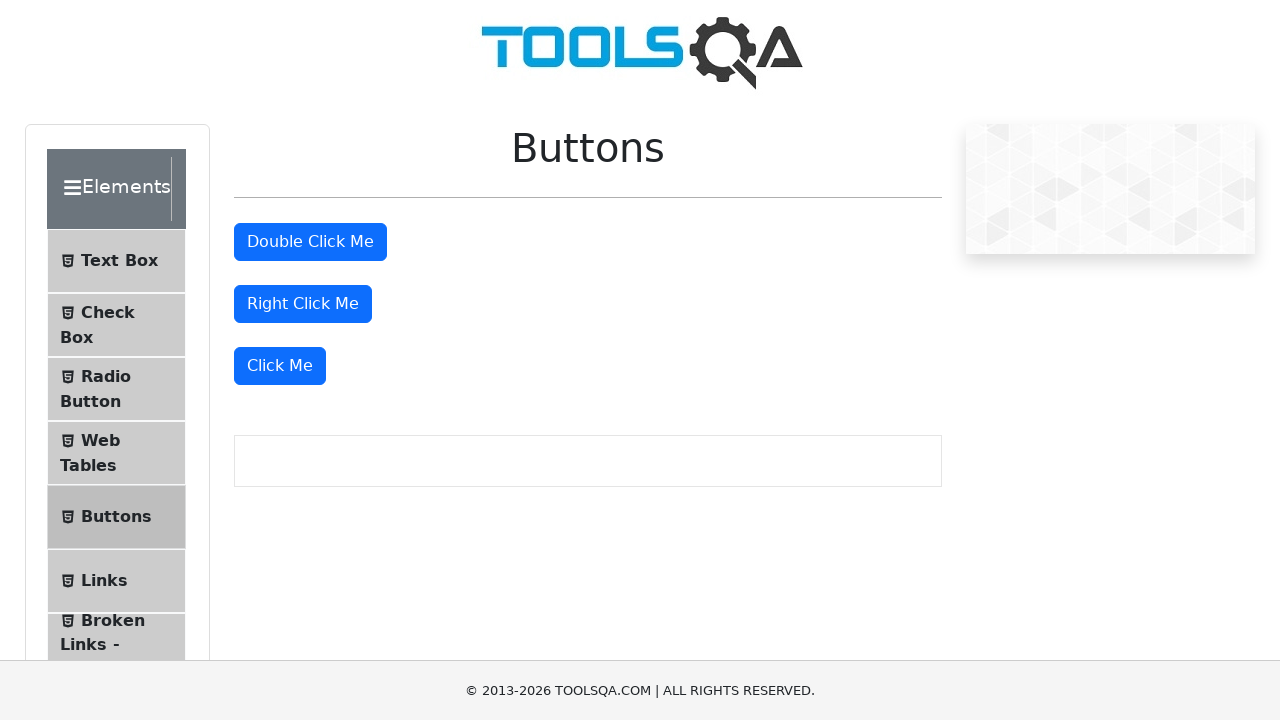

Buttons page loaded successfully
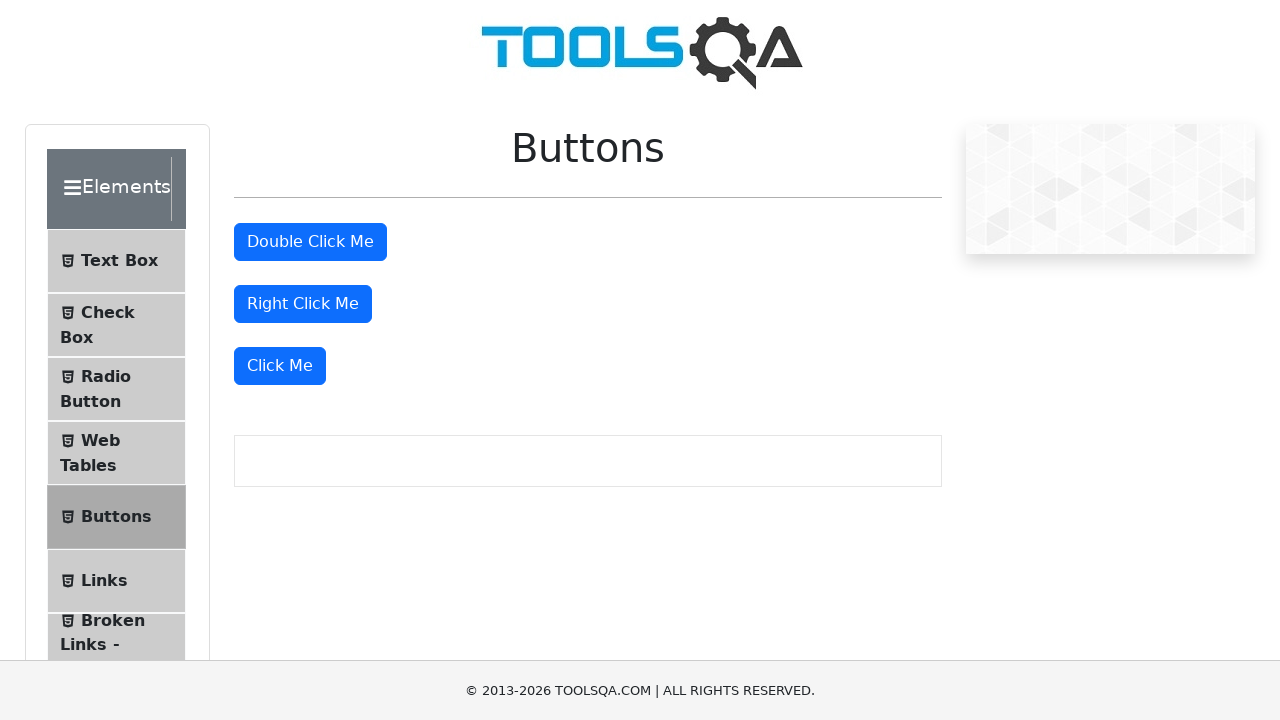

Right-clicked the 'Right Click Me' button at (303, 304) on internal:role=button[name="Right Click Me"i]
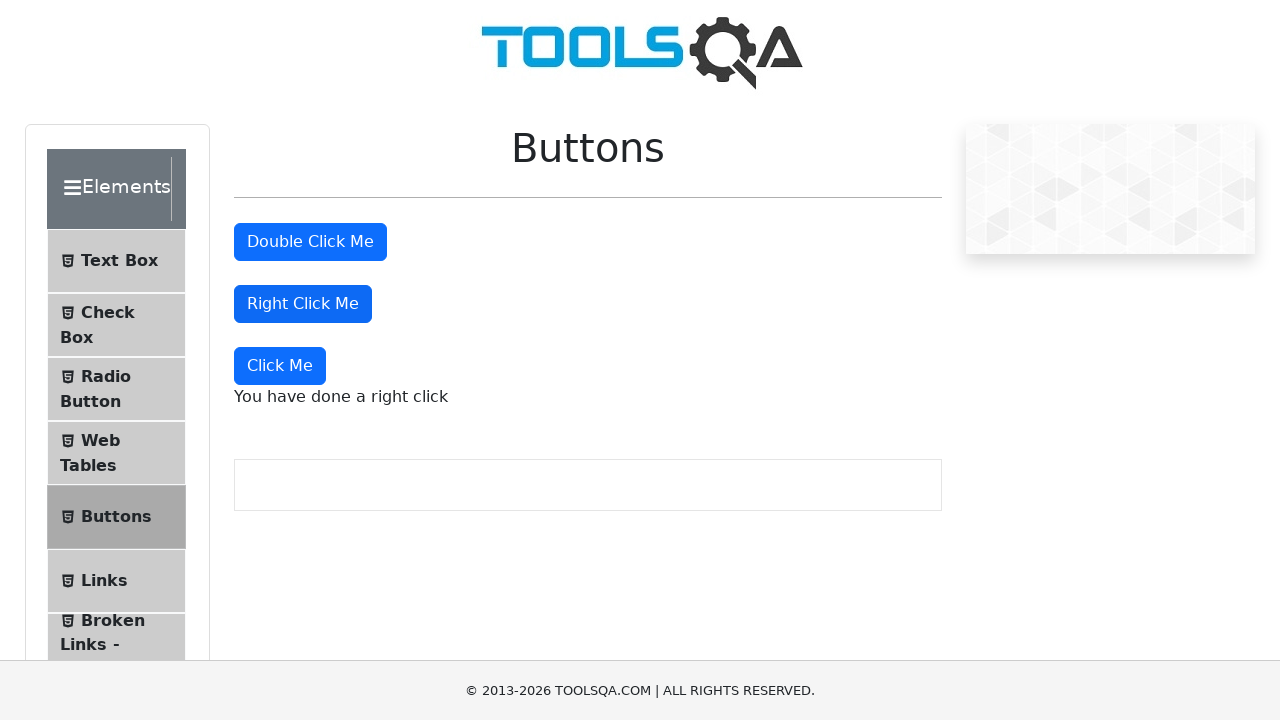

Verified 'You have done a right click' message appeared
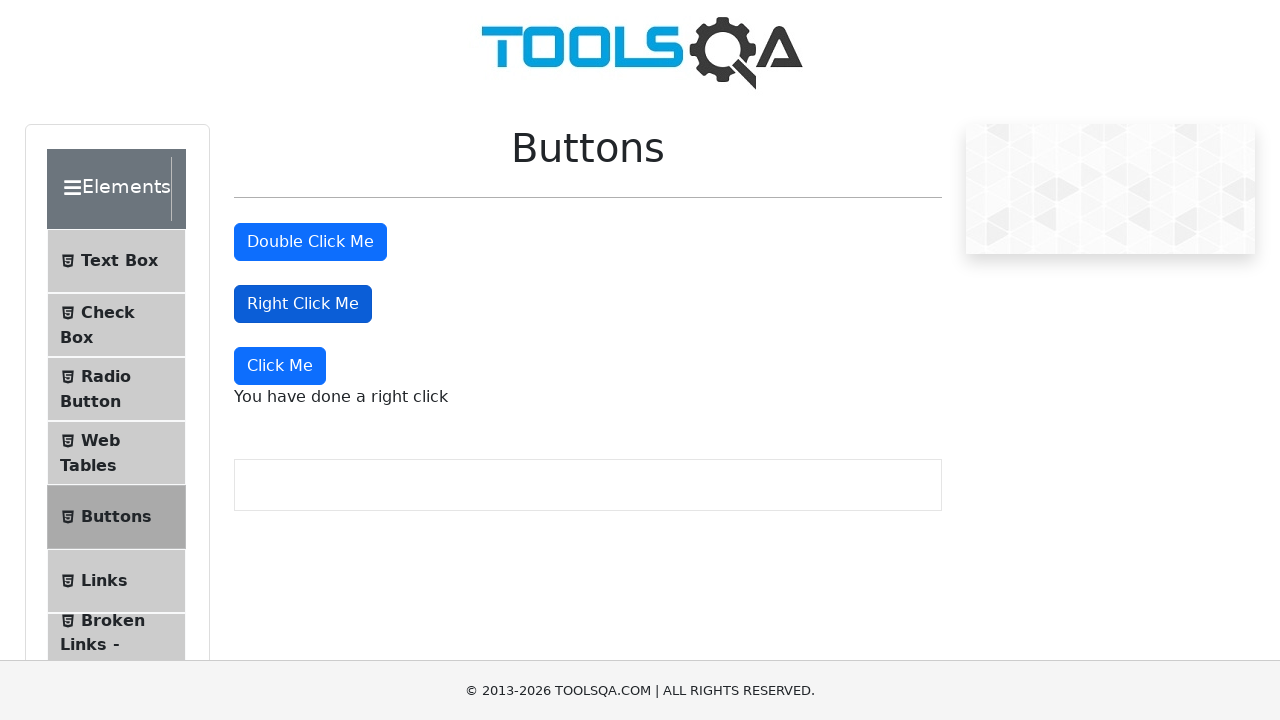

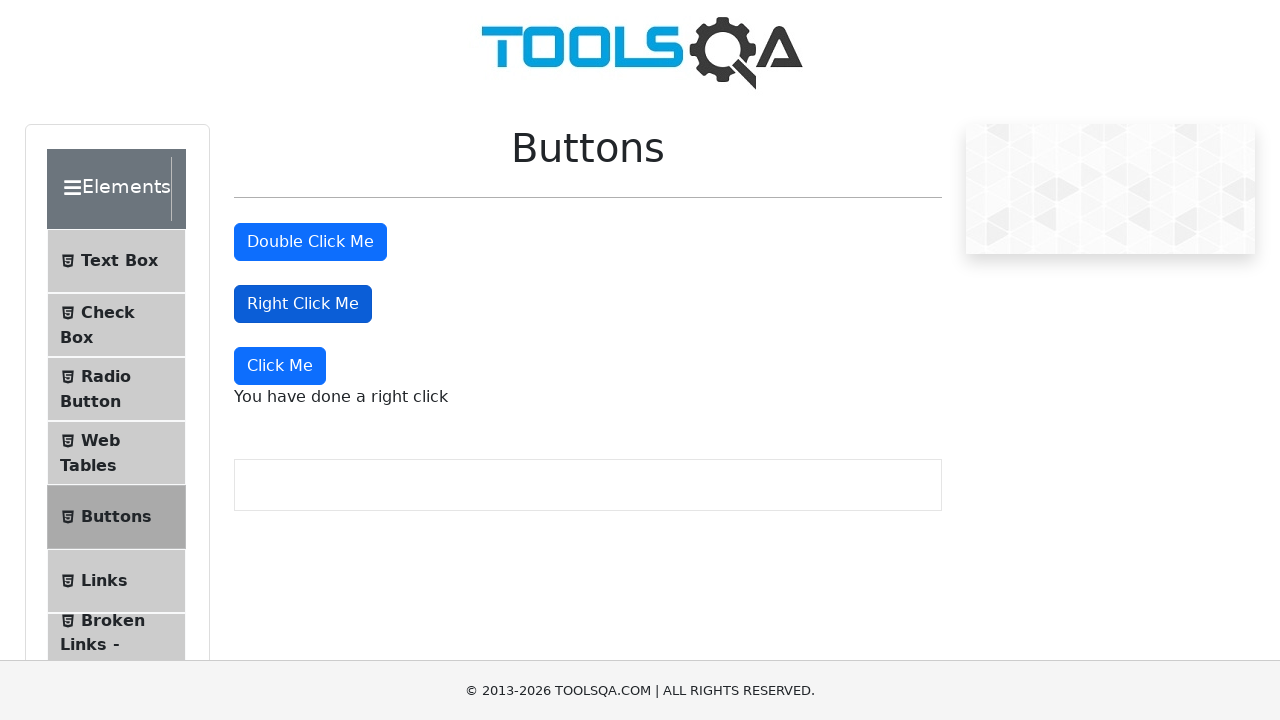